Tests adding a todo item with Japanese characters to verify non-English text support in the TodoMVC application

Starting URL: https://demo.playwright.dev/todomvc/#/

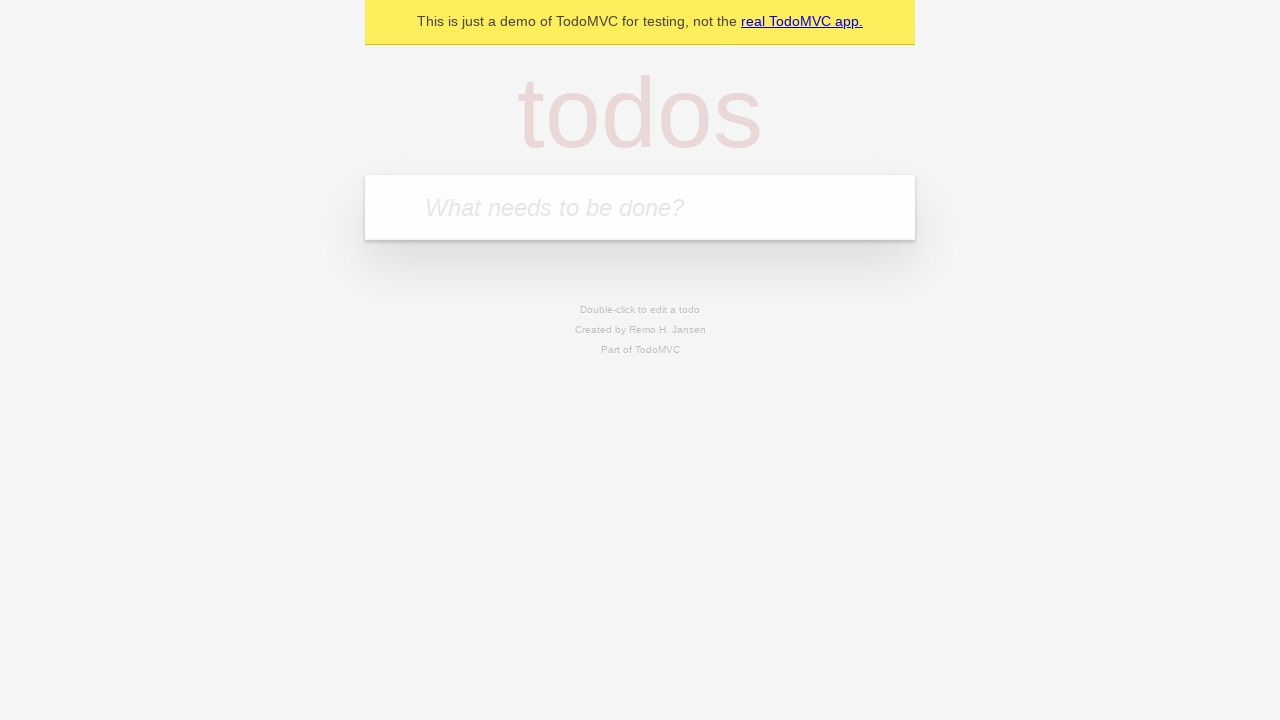

Waited for todo input field to be available
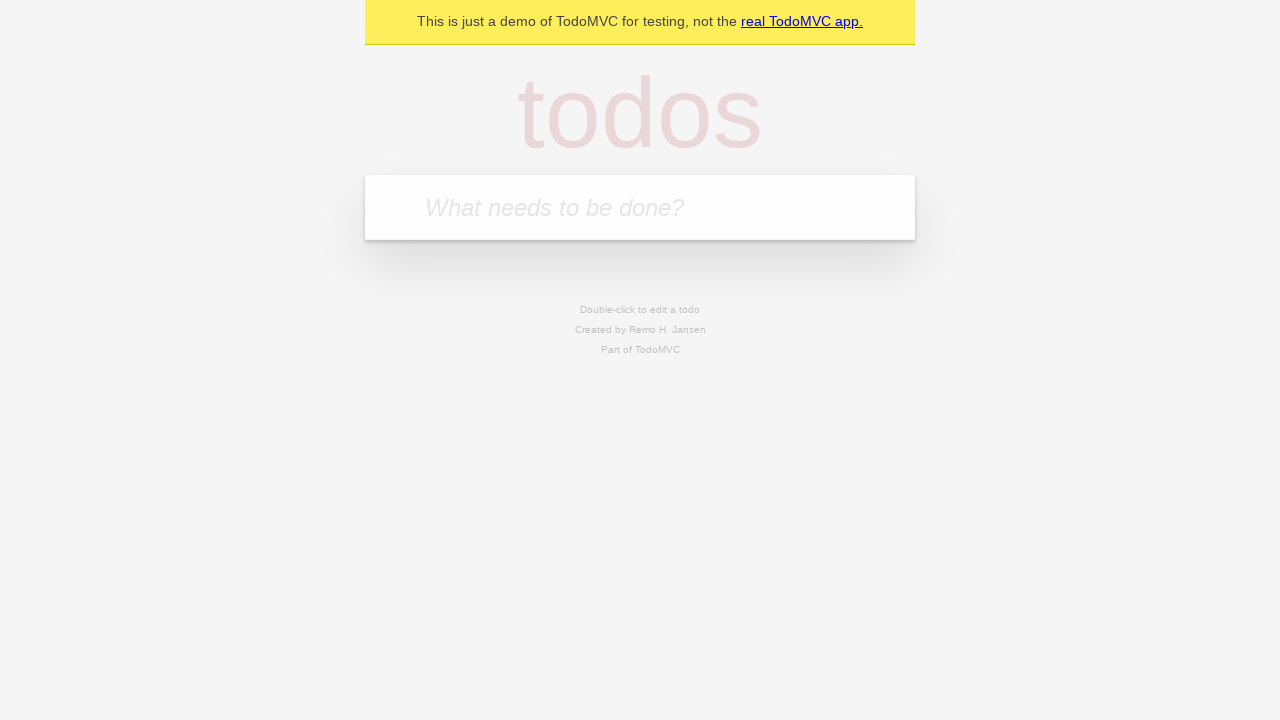

Filled todo input with Japanese text '買い物に行く' on input.new-todo
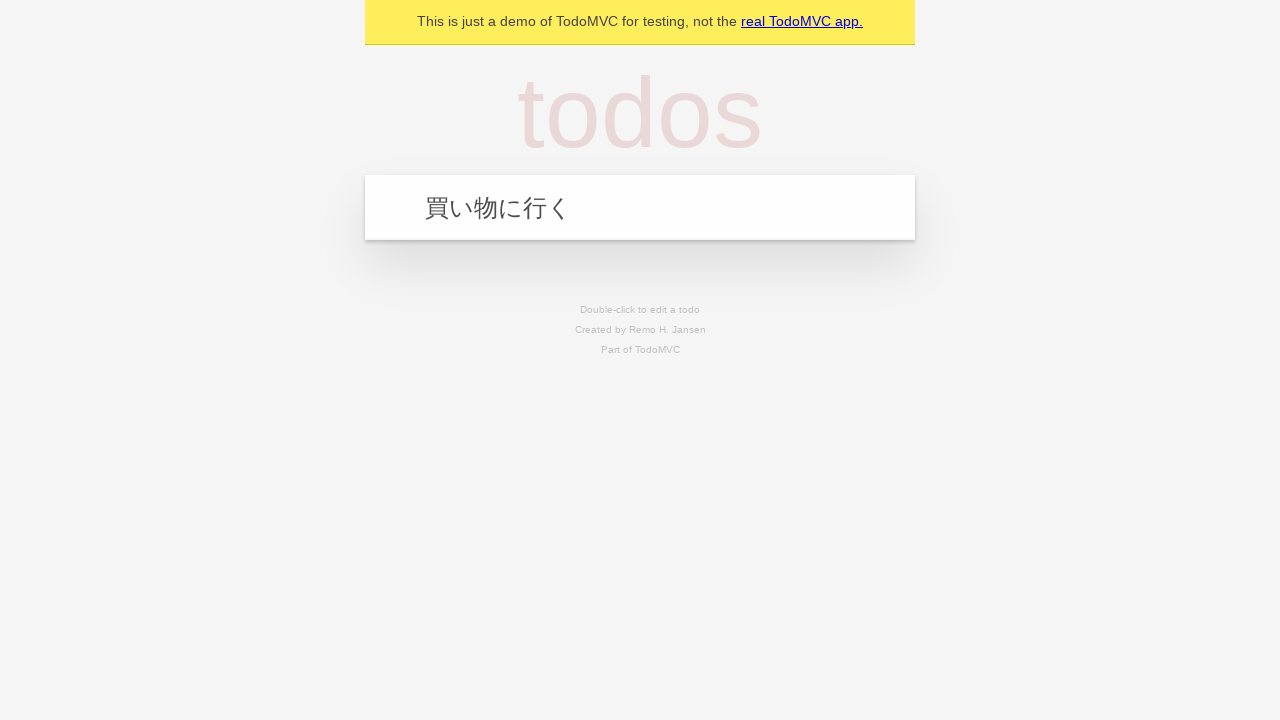

Pressed Enter to add the todo item on input.new-todo
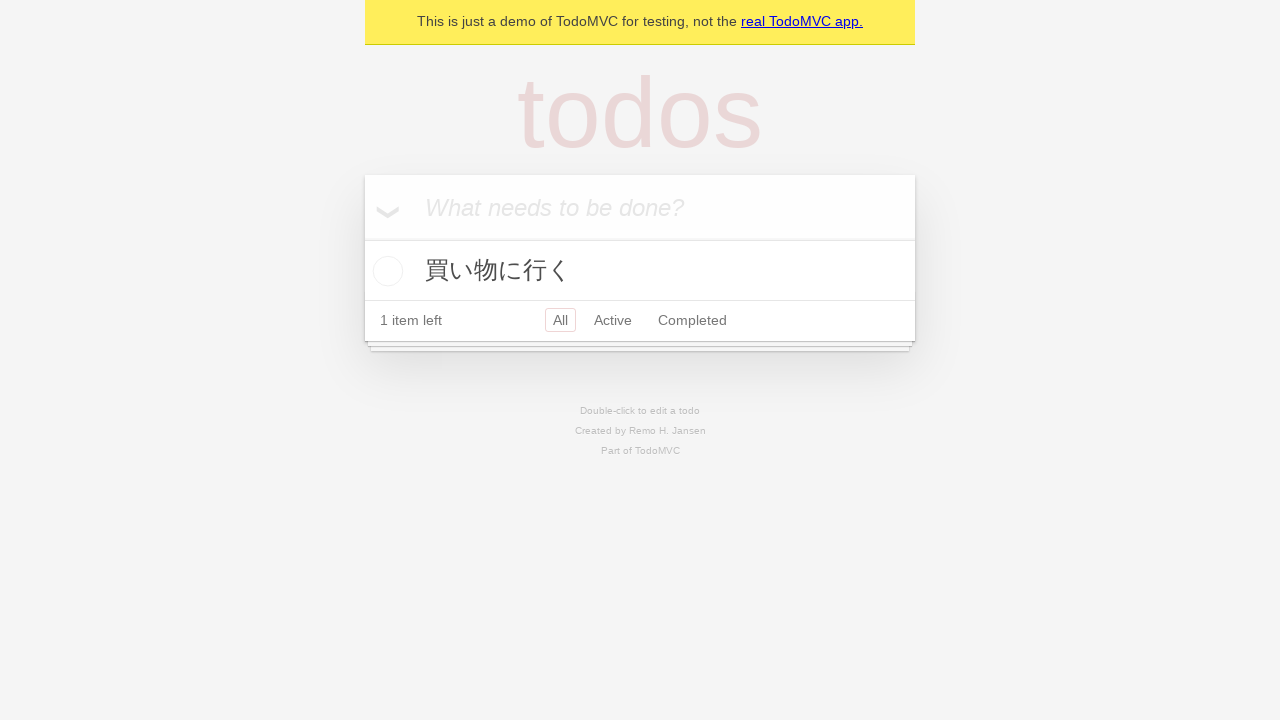

Verified that the Japanese todo item was added to the list
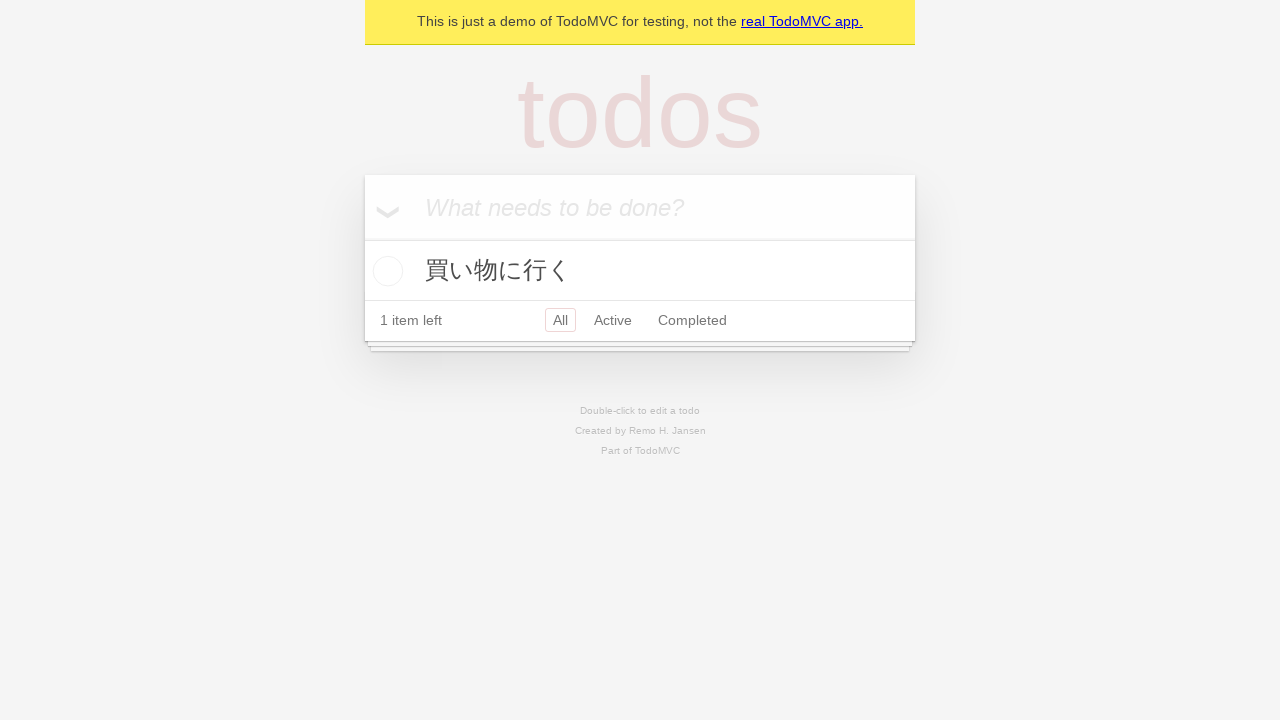

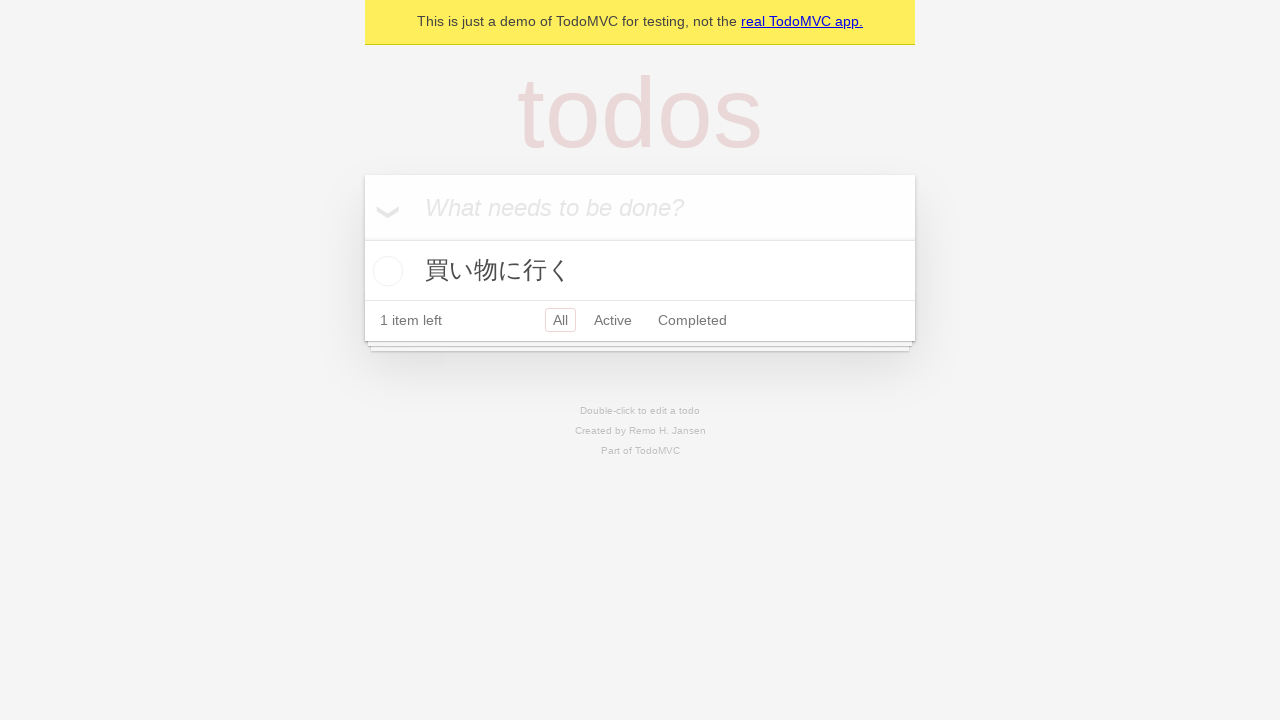